Tests editing a todo item by double-clicking and entering new text

Starting URL: https://demo.playwright.dev/todomvc

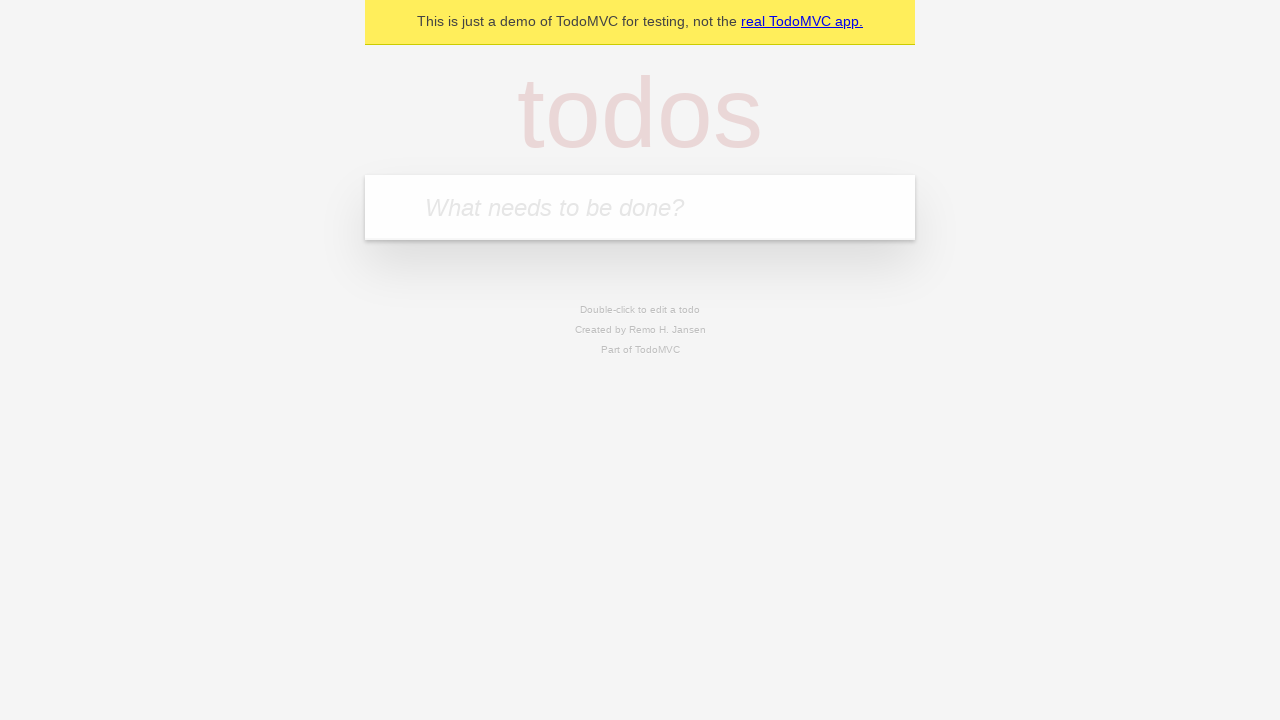

Filled new todo input with 'buy some cheese' on internal:attr=[placeholder="What needs to be done?"i]
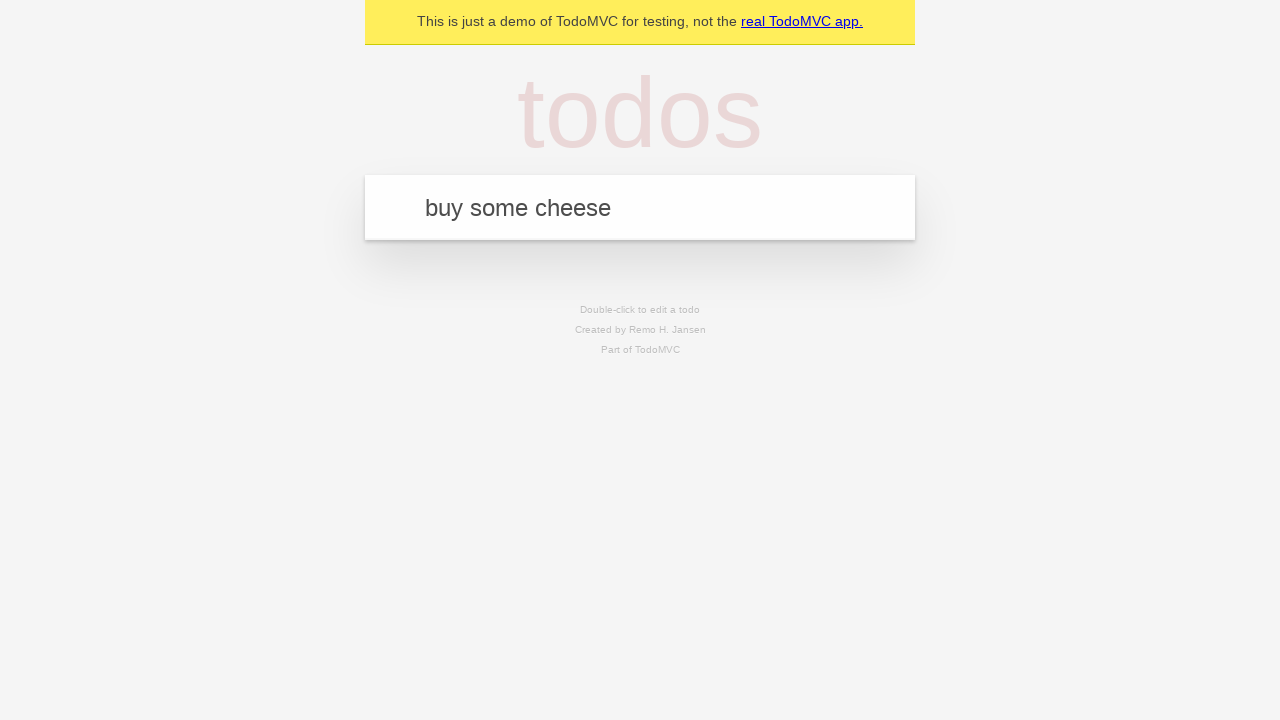

Pressed Enter to add todo item 'buy some cheese' on internal:attr=[placeholder="What needs to be done?"i]
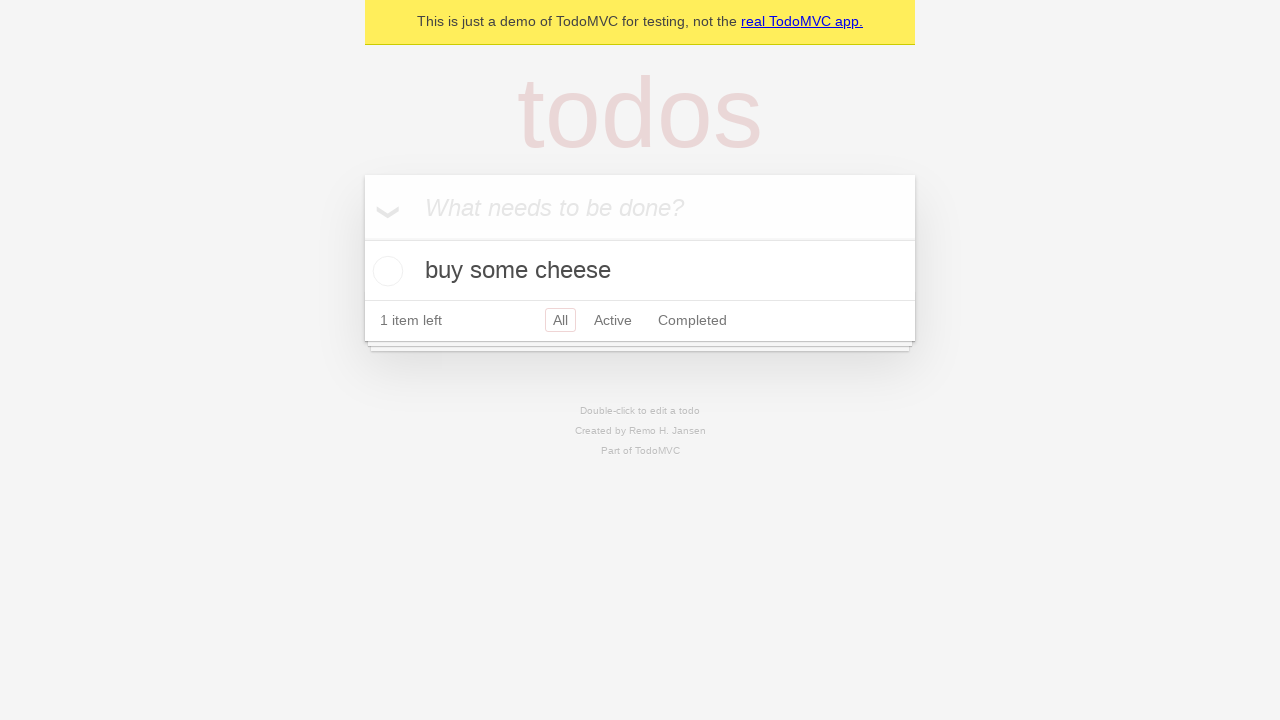

Filled new todo input with 'feed the cat' on internal:attr=[placeholder="What needs to be done?"i]
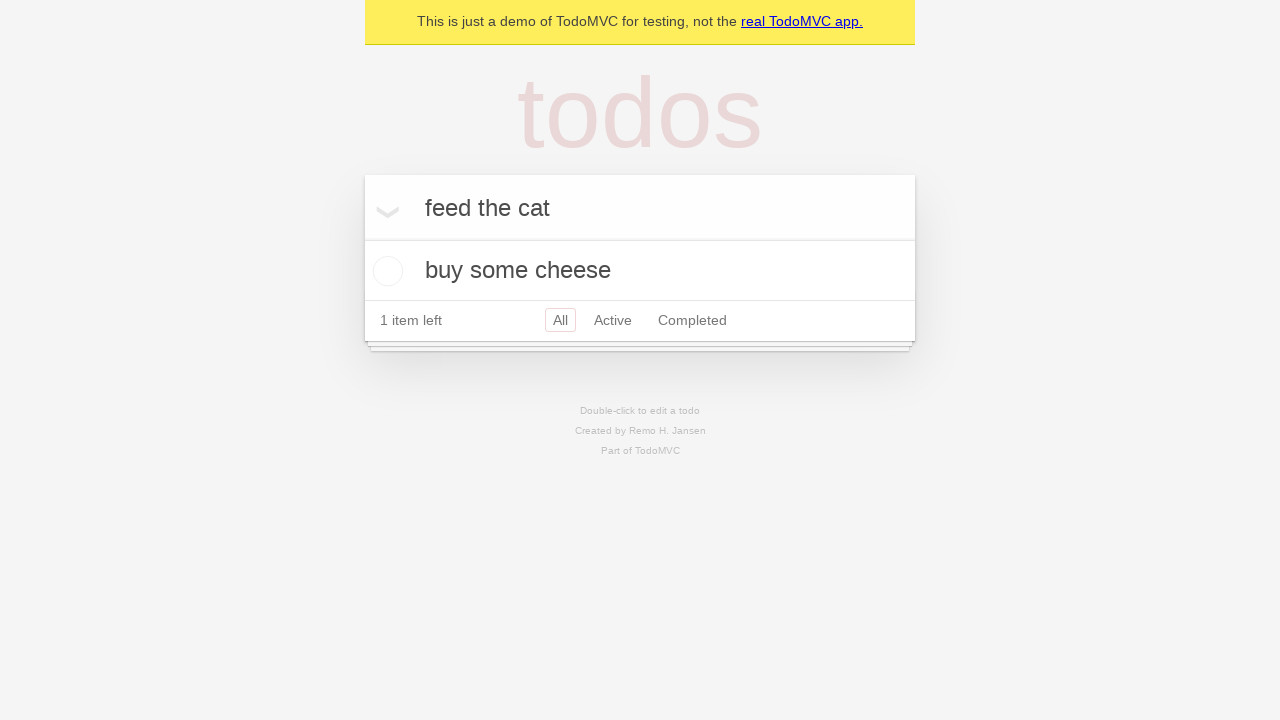

Pressed Enter to add todo item 'feed the cat' on internal:attr=[placeholder="What needs to be done?"i]
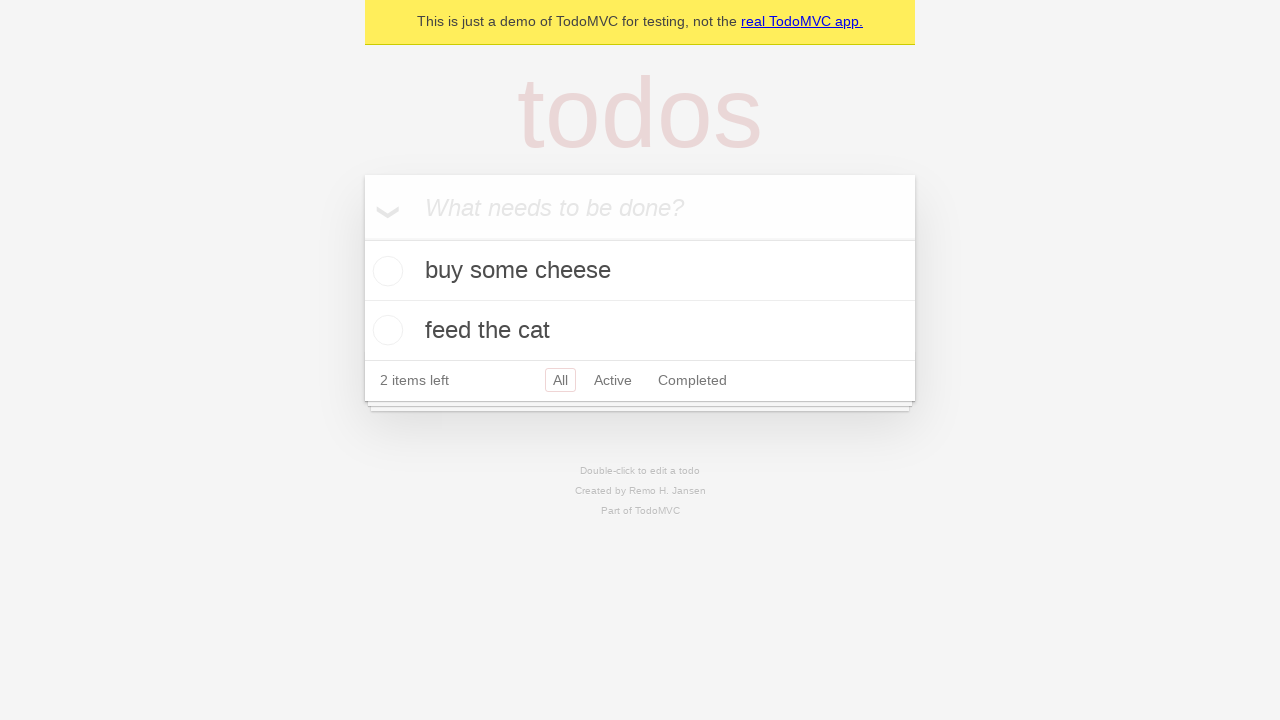

Filled new todo input with 'book a doctors appointment' on internal:attr=[placeholder="What needs to be done?"i]
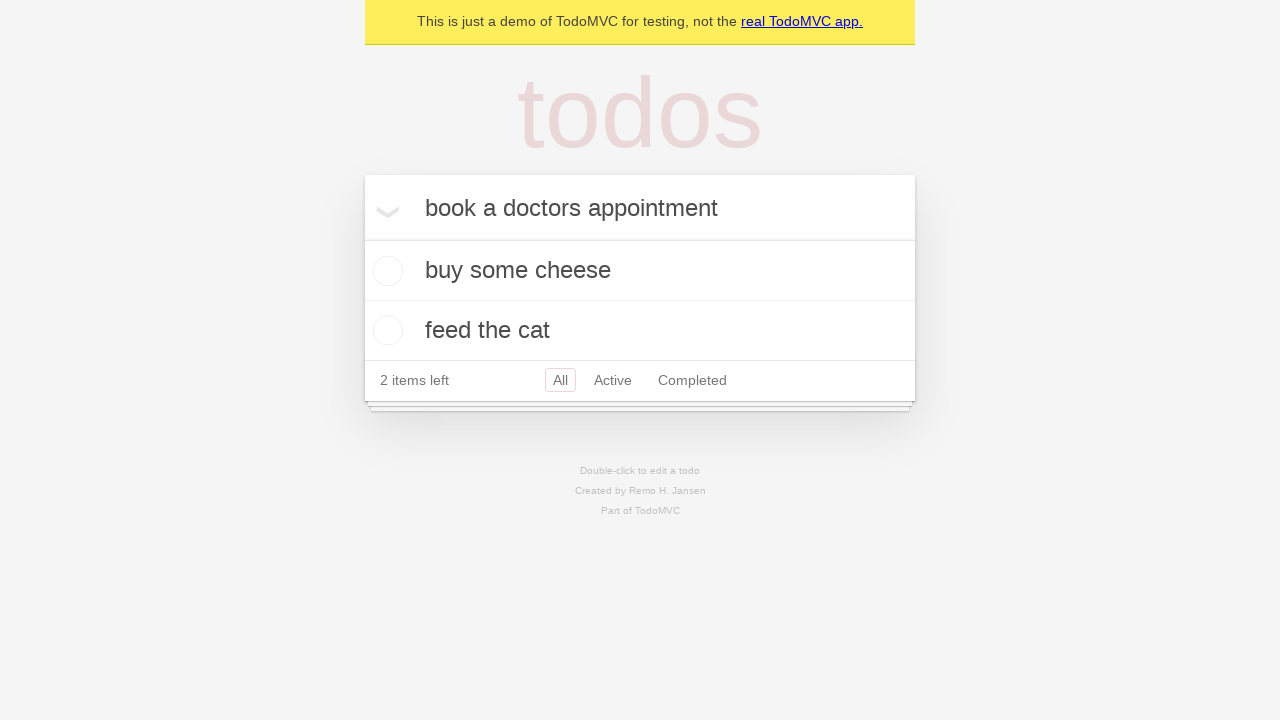

Pressed Enter to add todo item 'book a doctors appointment' on internal:attr=[placeholder="What needs to be done?"i]
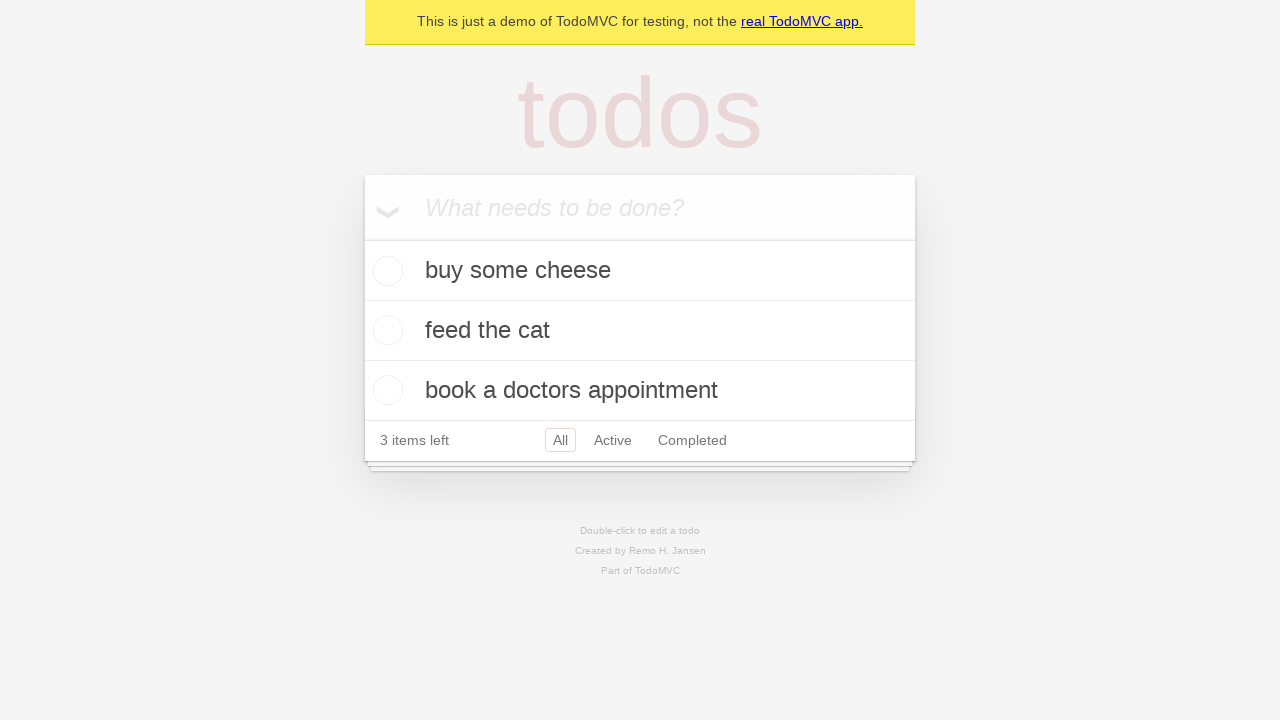

Waited for all 3 todo items to be loaded in the DOM
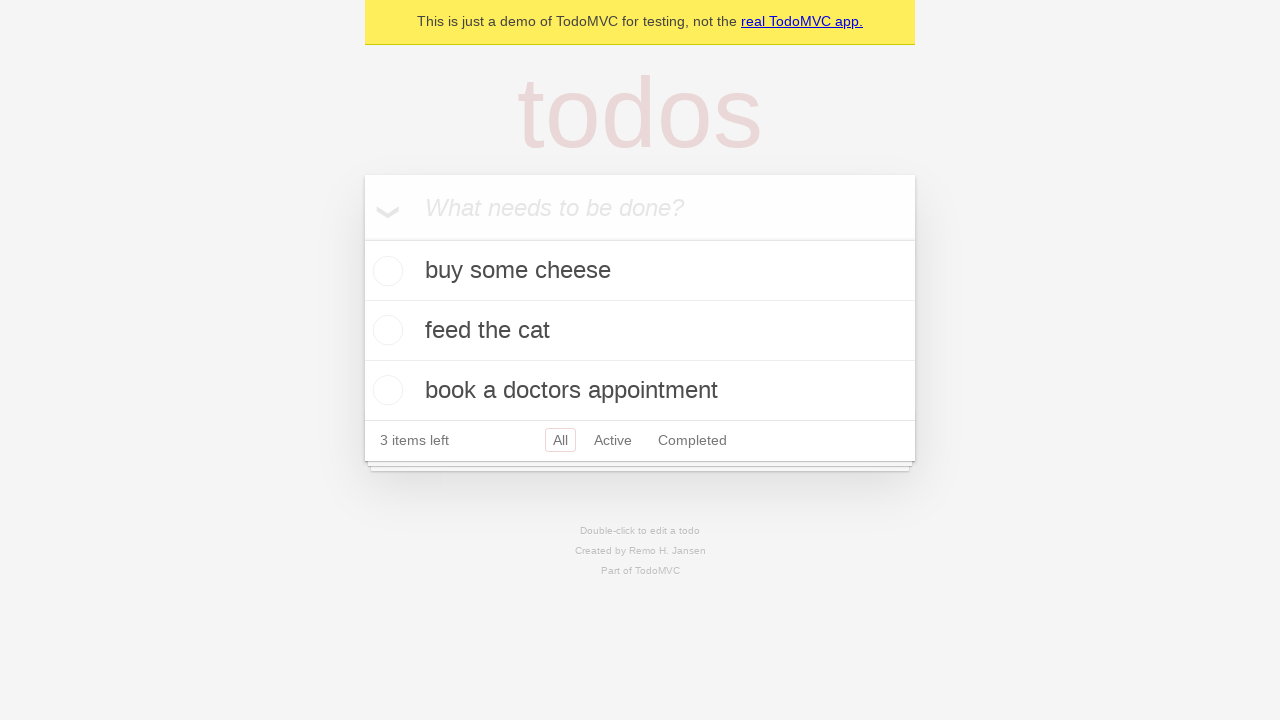

Double-clicked on the second todo item to enter edit mode at (640, 331) on internal:testid=[data-testid="todo-item"s] >> nth=1
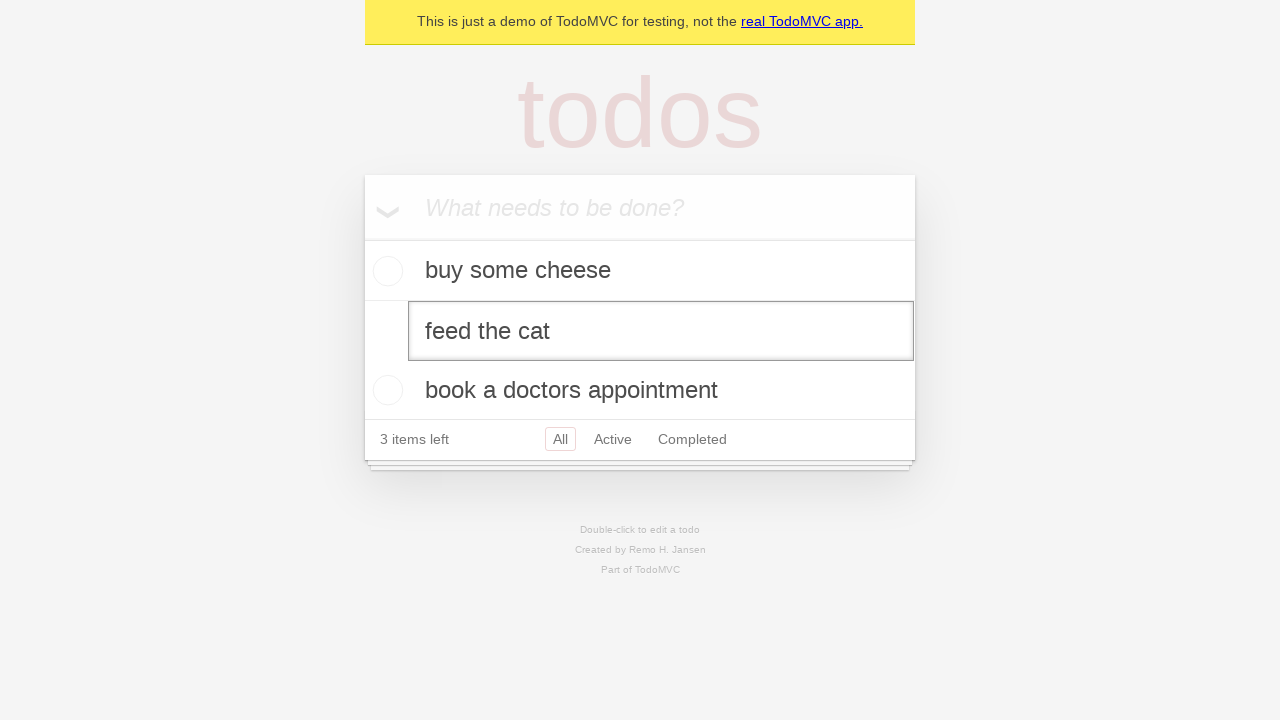

Filled edit input with new todo text 'buy some sausages' on internal:testid=[data-testid="todo-item"s] >> nth=1 >> internal:role=textbox[nam
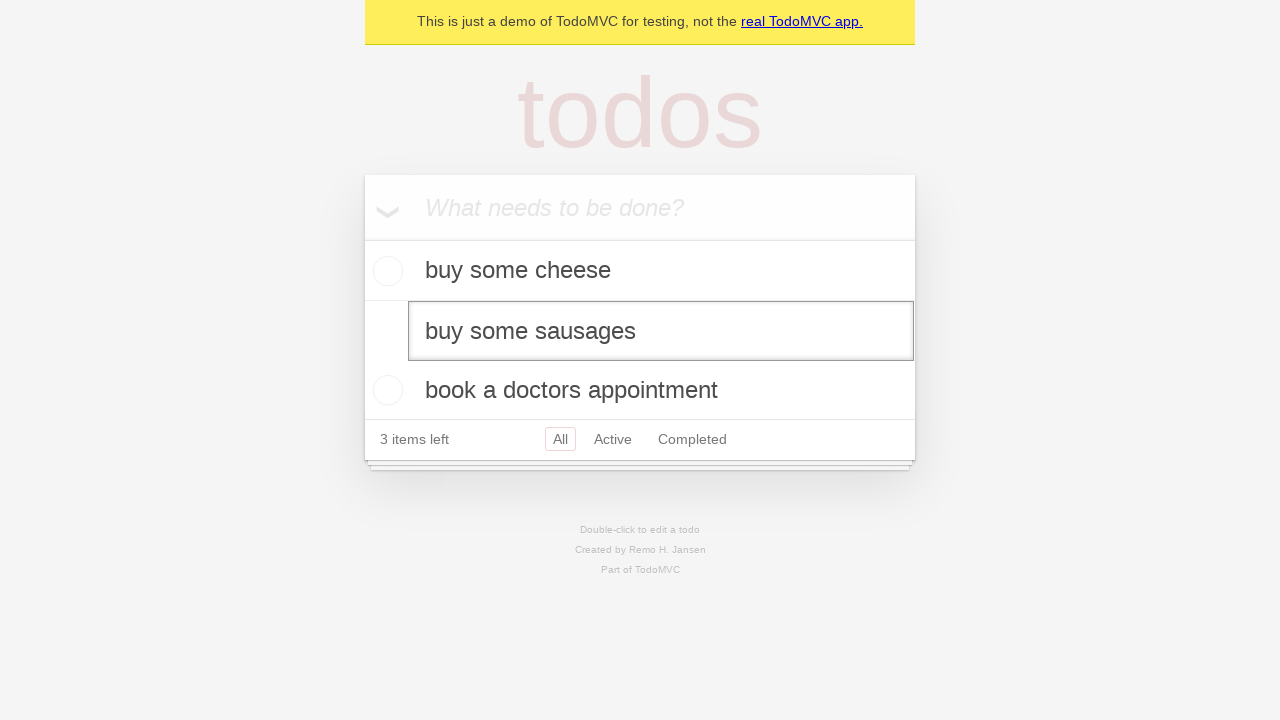

Pressed Enter to confirm the edited todo item on internal:testid=[data-testid="todo-item"s] >> nth=1 >> internal:role=textbox[nam
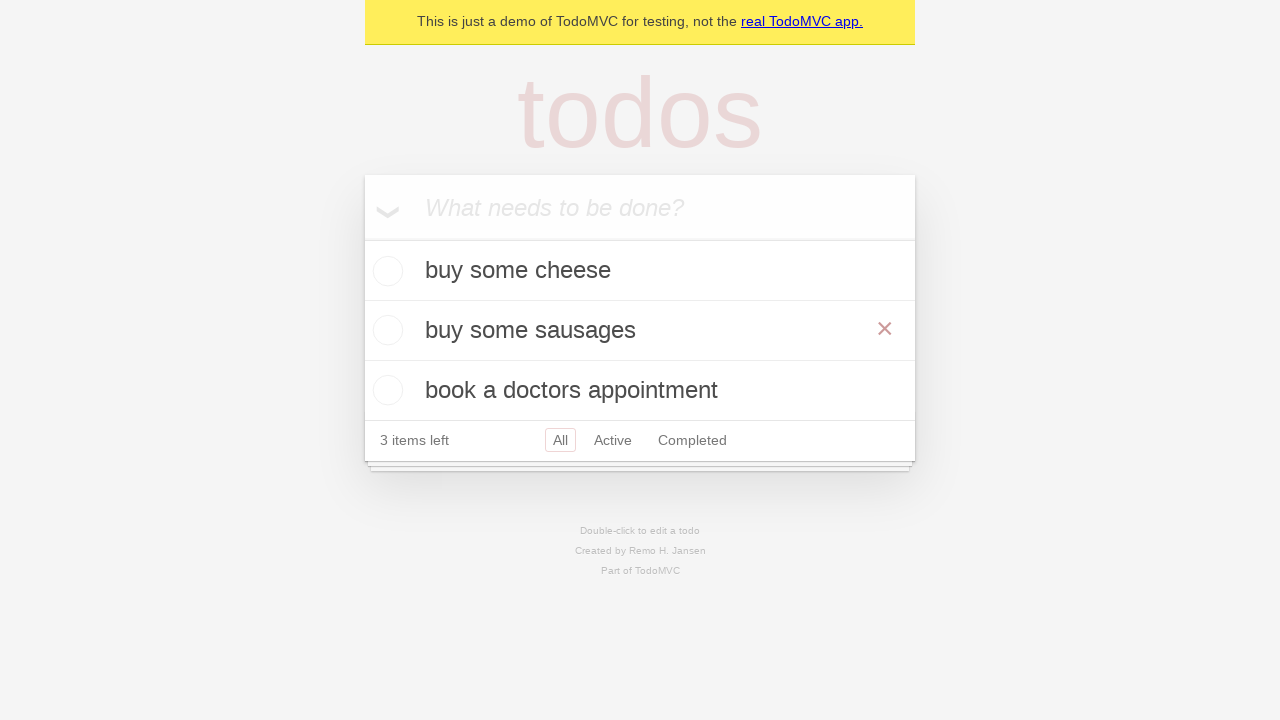

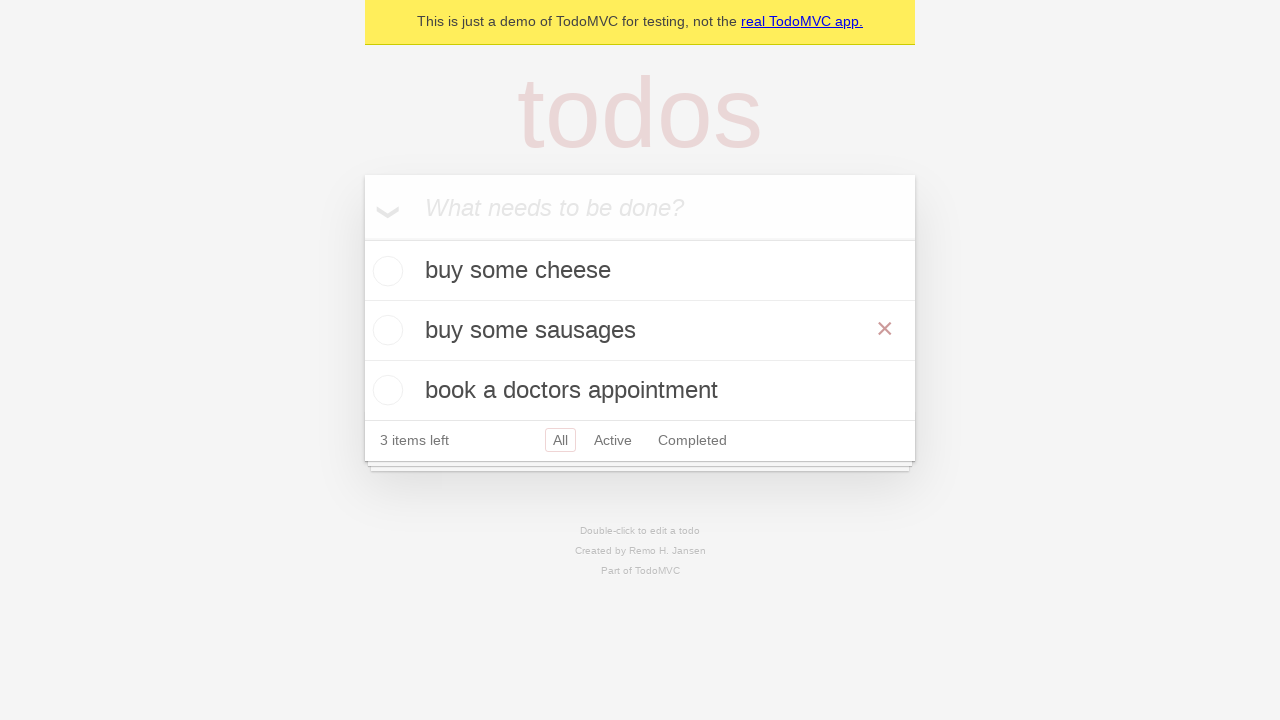